Tests navigation through nested iframes by clicking on a tab, switching to multiple frames, and entering text in an input field within the nested frame

Starting URL: http://demo.automationtesting.in/Frames.html

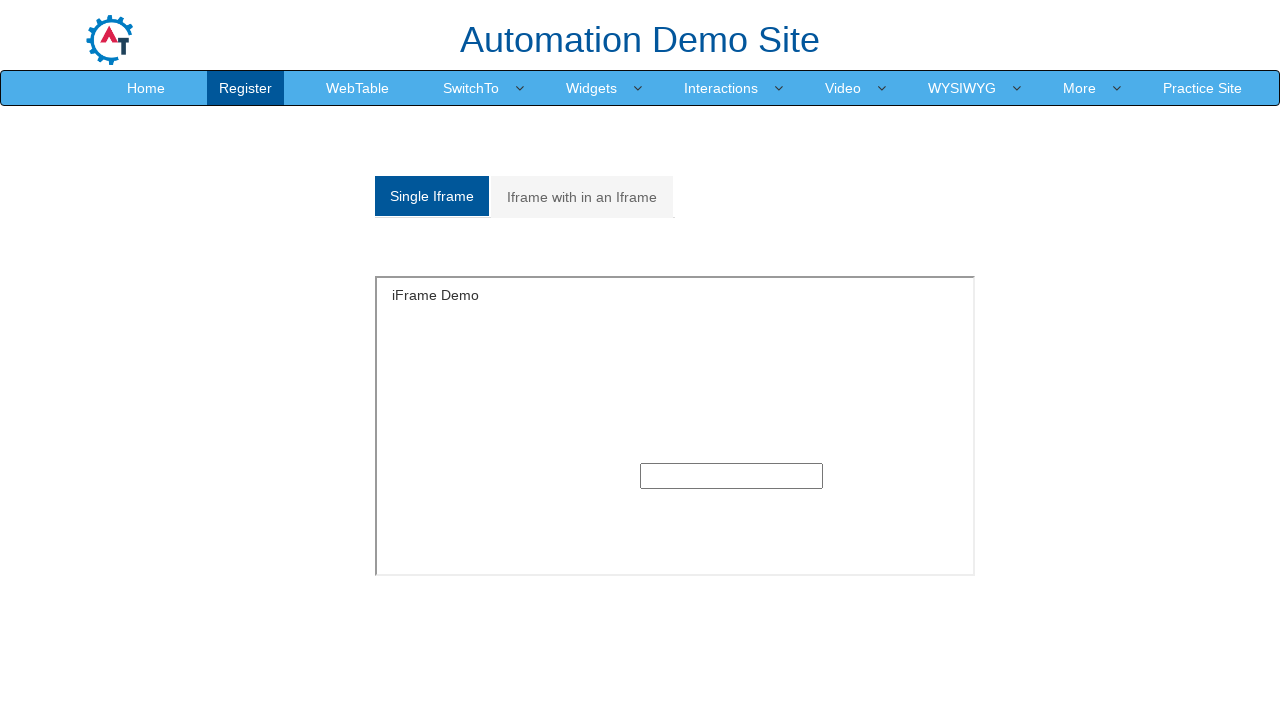

Clicked on 'Iframe with in an Iframe' tab at (582, 197) on (//a[@class='analystic'])[2]
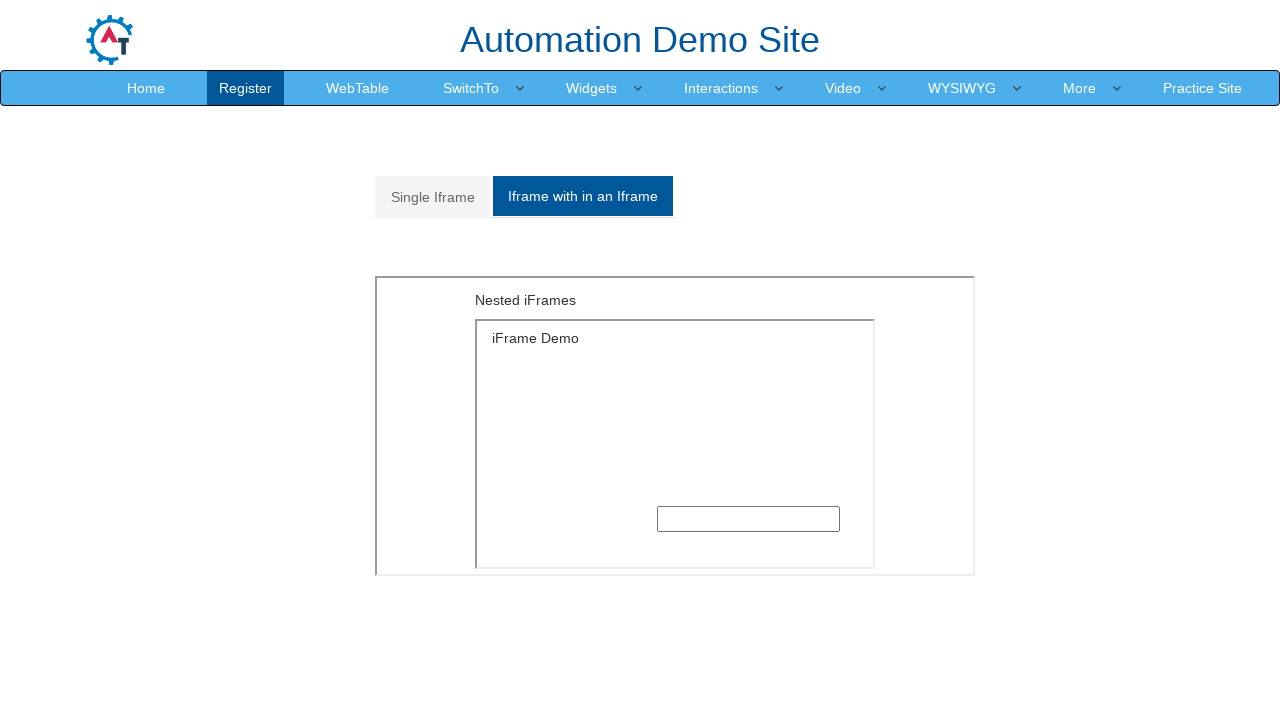

Waited 1000ms for frame to load
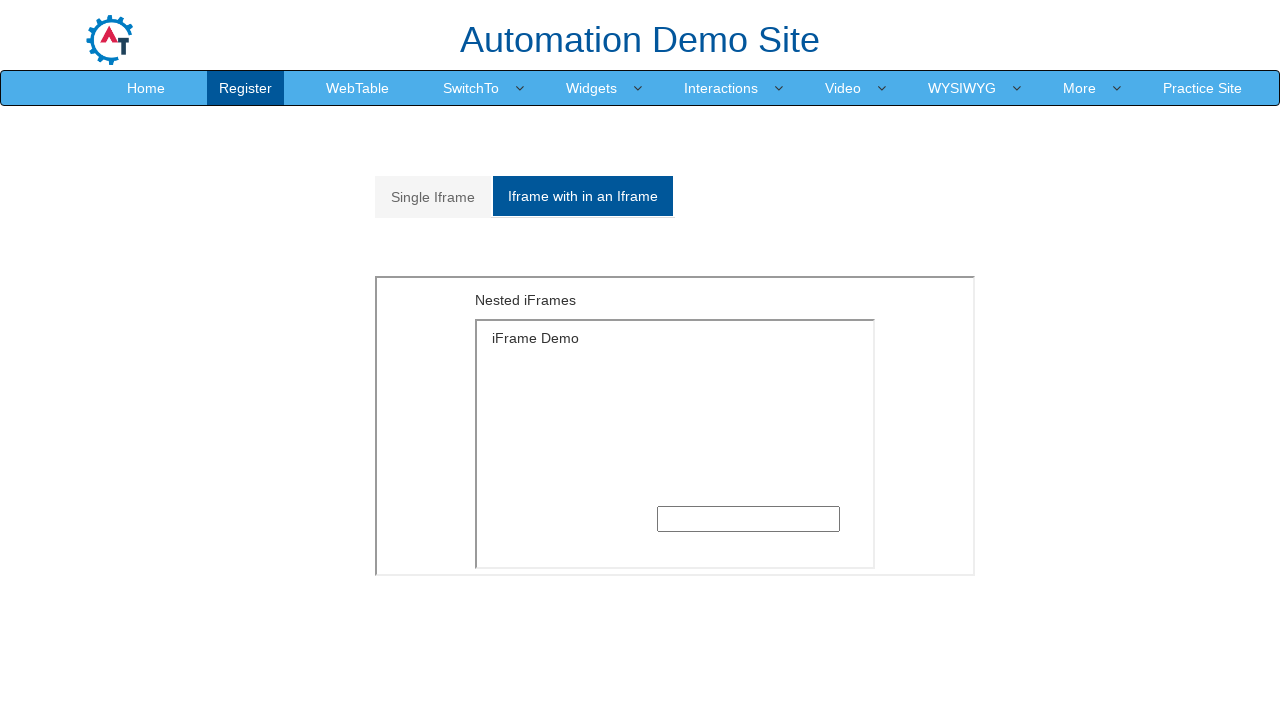

Located outer frame with src='MultipleFrames.html'
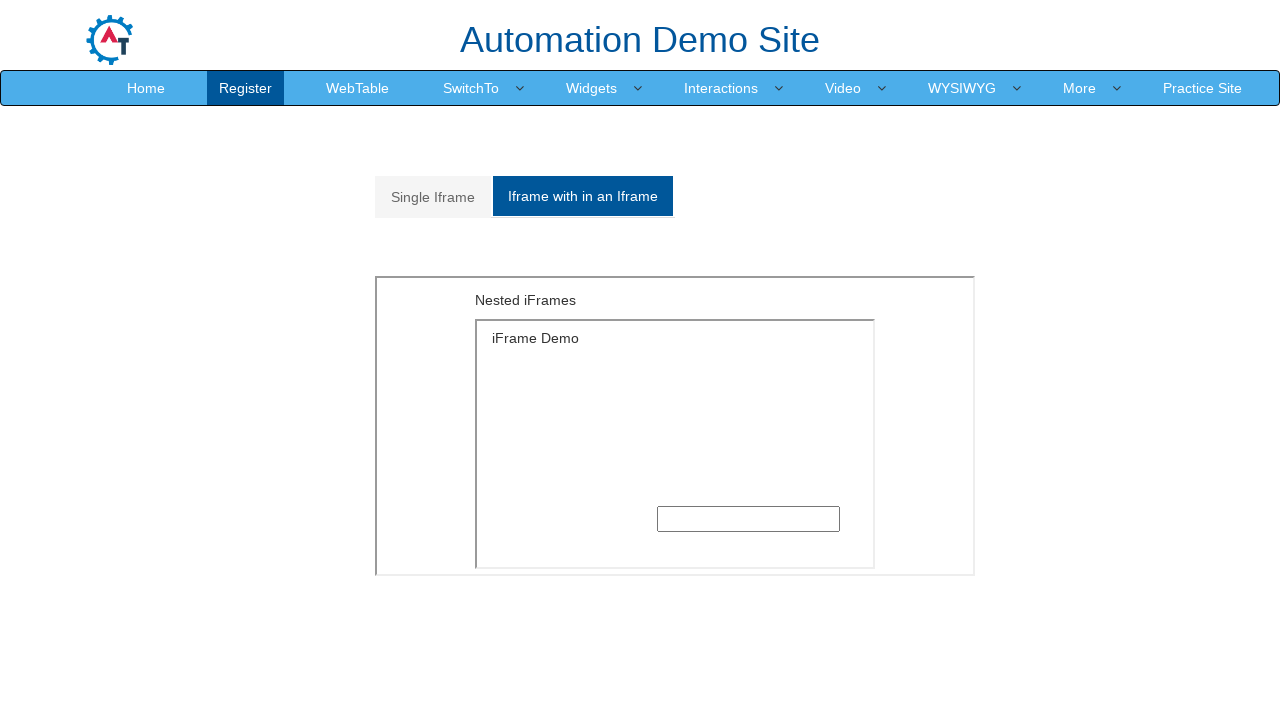

Located inner frame with src='SingleFrame.html' within outer frame
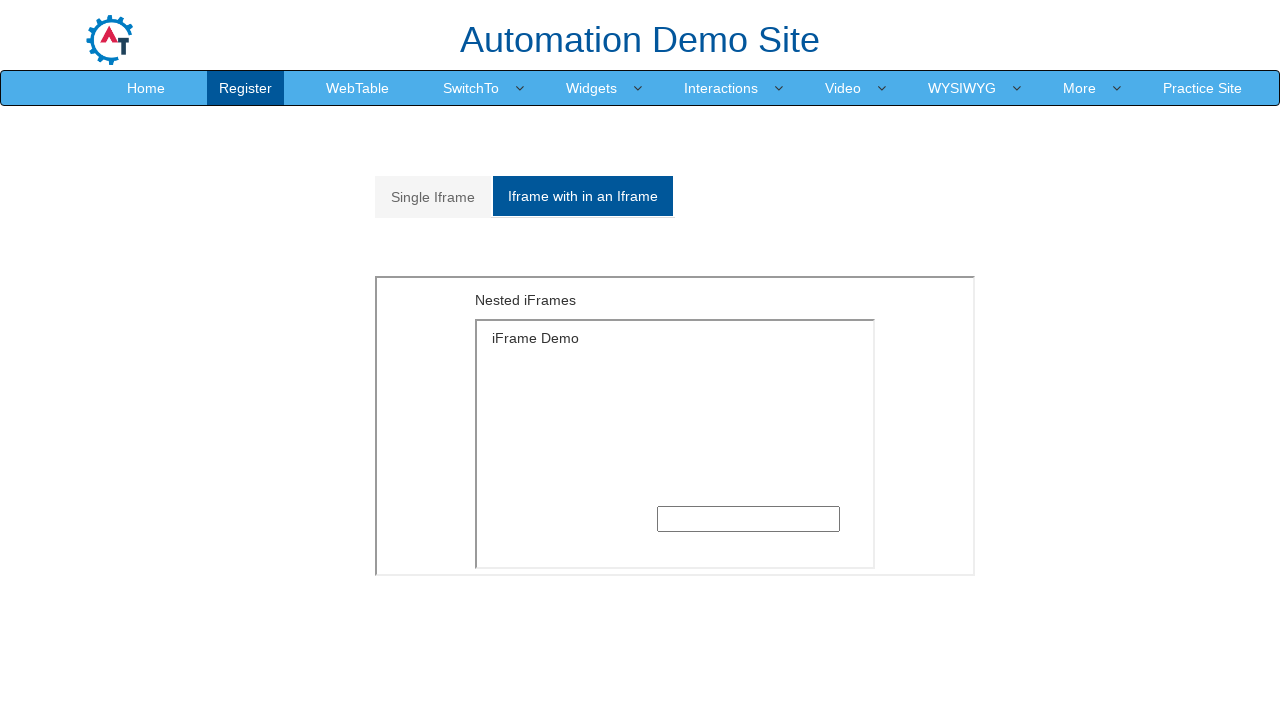

Filled text input field in nested frame with 'KARTHICK' on iframe[src='MultipleFrames.html'] >> internal:control=enter-frame >> iframe[src=
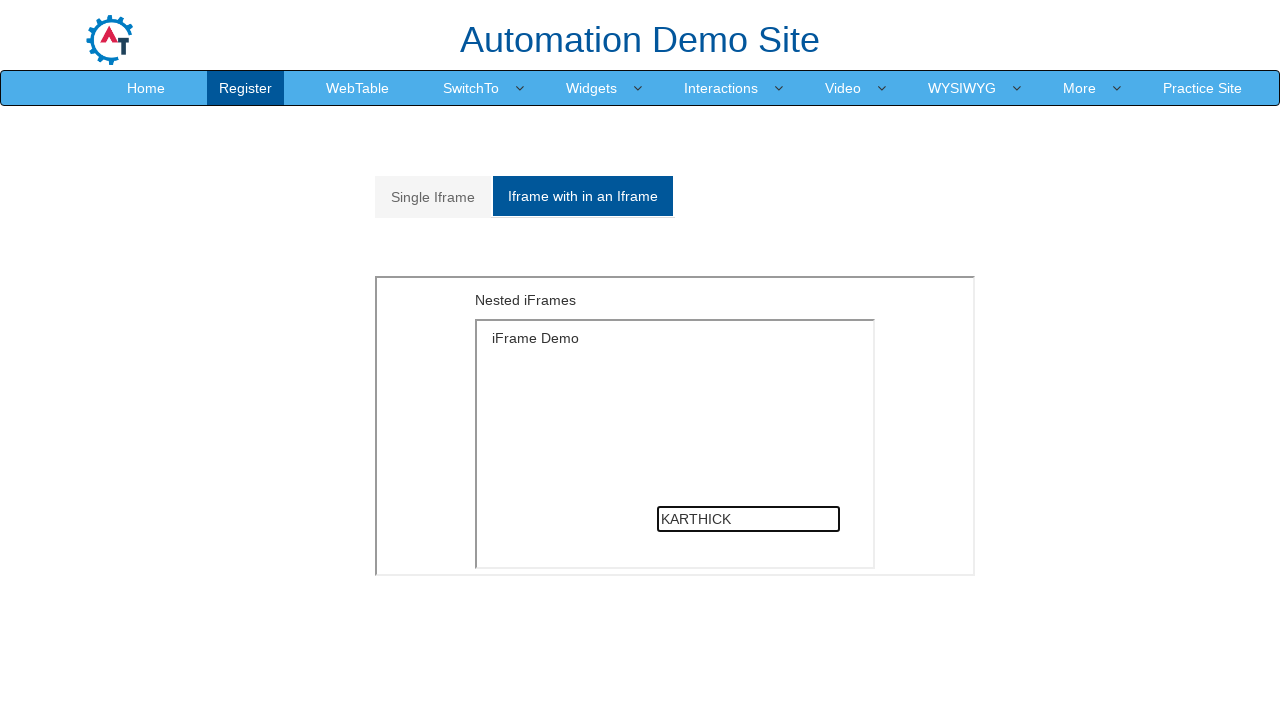

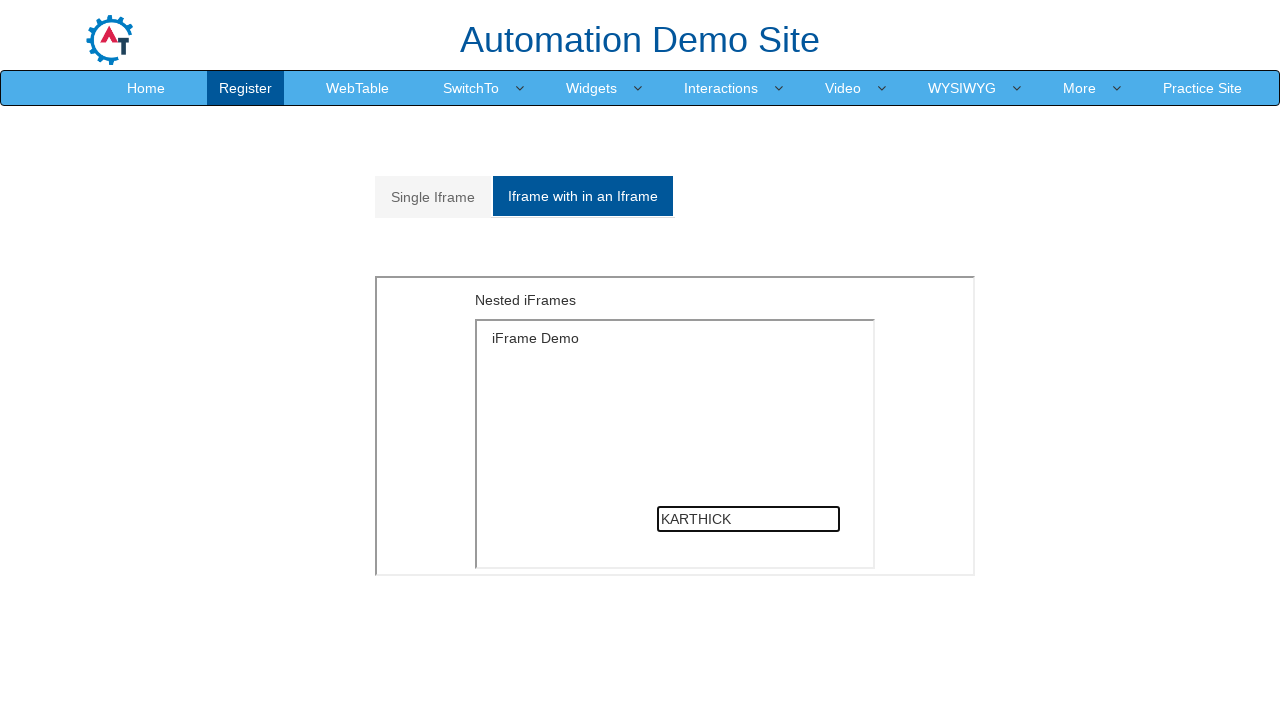